Tests calculator functionality by clicking number buttons and operators to perform addition (5+3) and verify the result equals 8

Starting URL: https://www.calculator.net

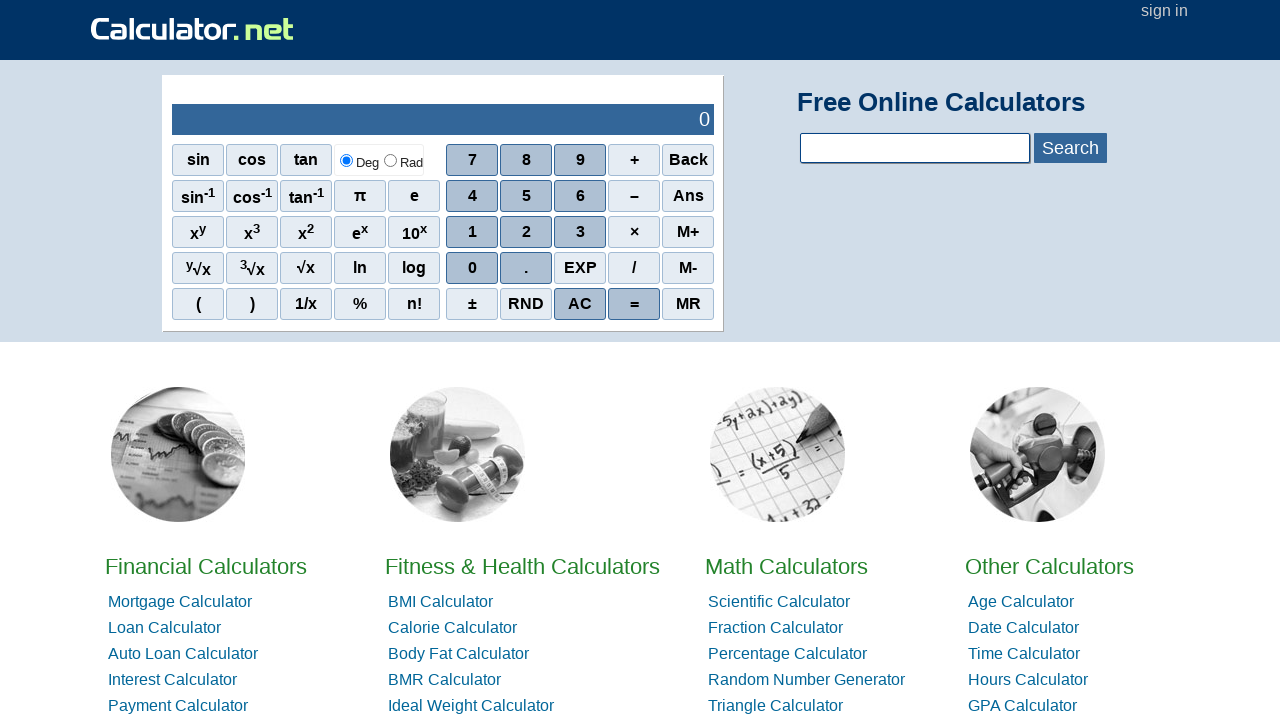

Clicked number button 5 at (526, 196) on span[onclick='r(5)']
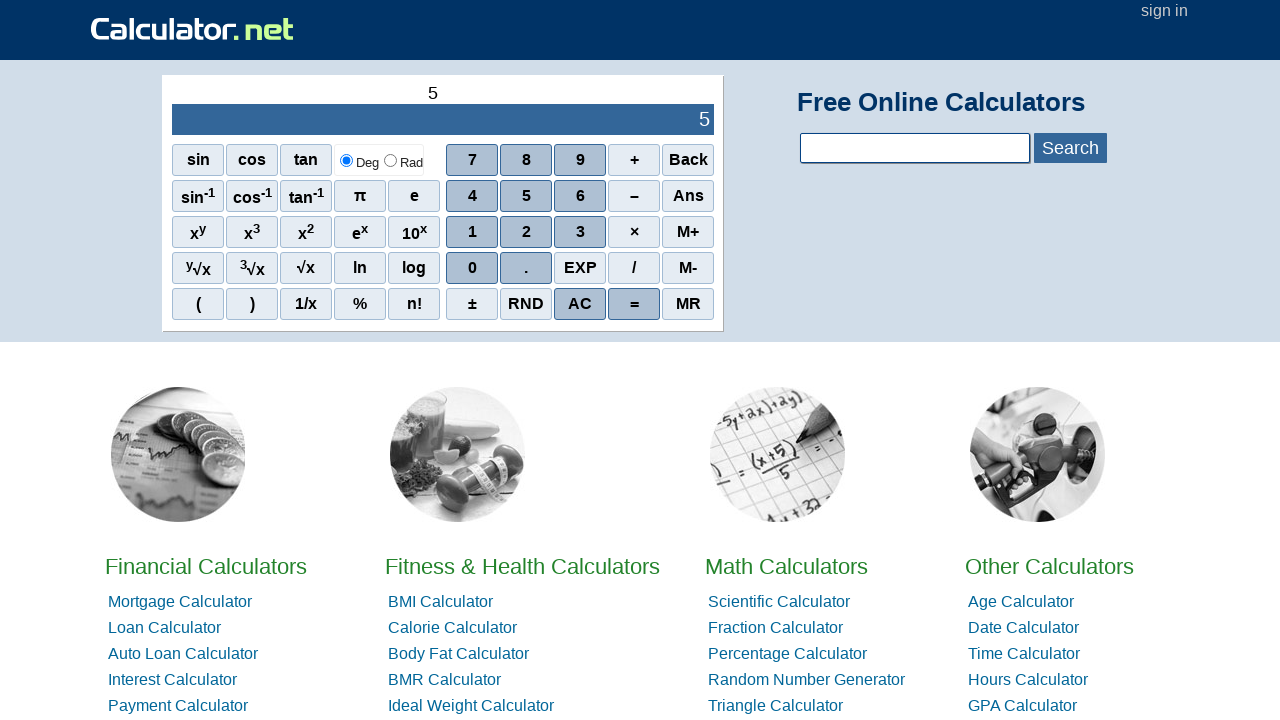

Clicked plus operator button at (634, 160) on span.sciop
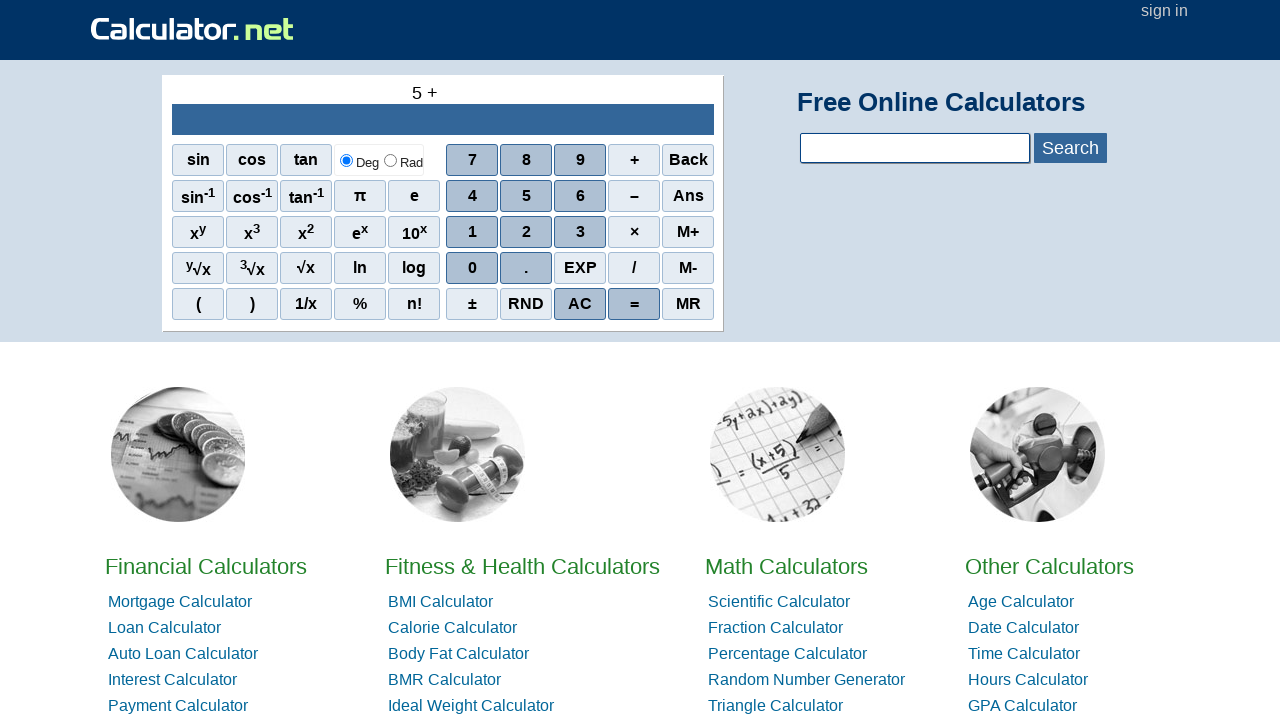

Clicked number button 3 at (580, 232) on span[onclick='r(3)']
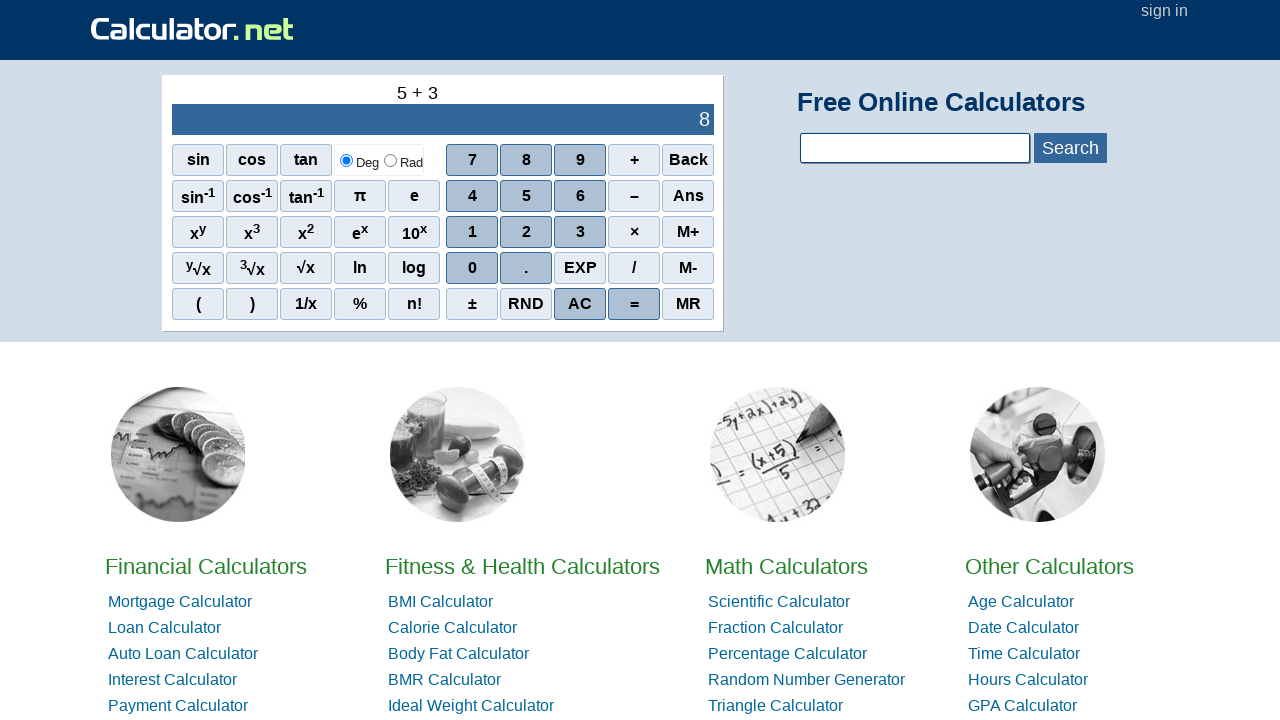

Clicked equals button to calculate result at (634, 304) on span[onclick="r('=')"]
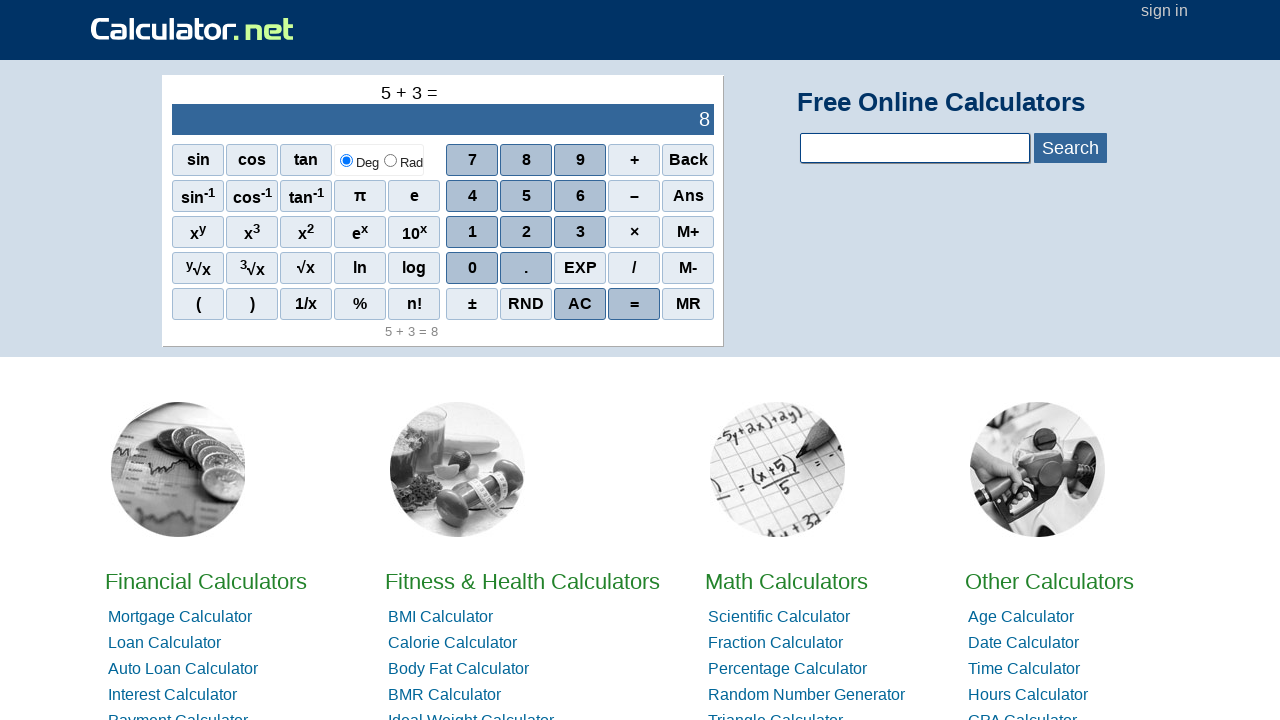

Located result output element
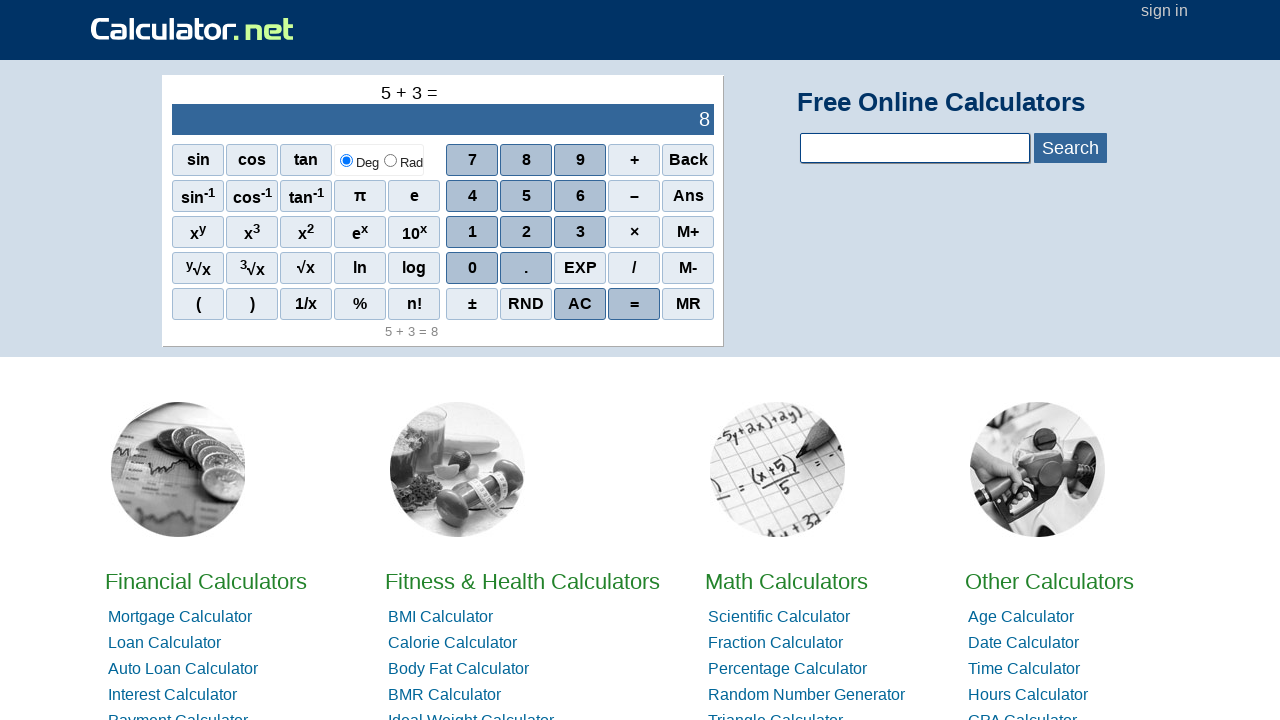

Retrieved result text: 8
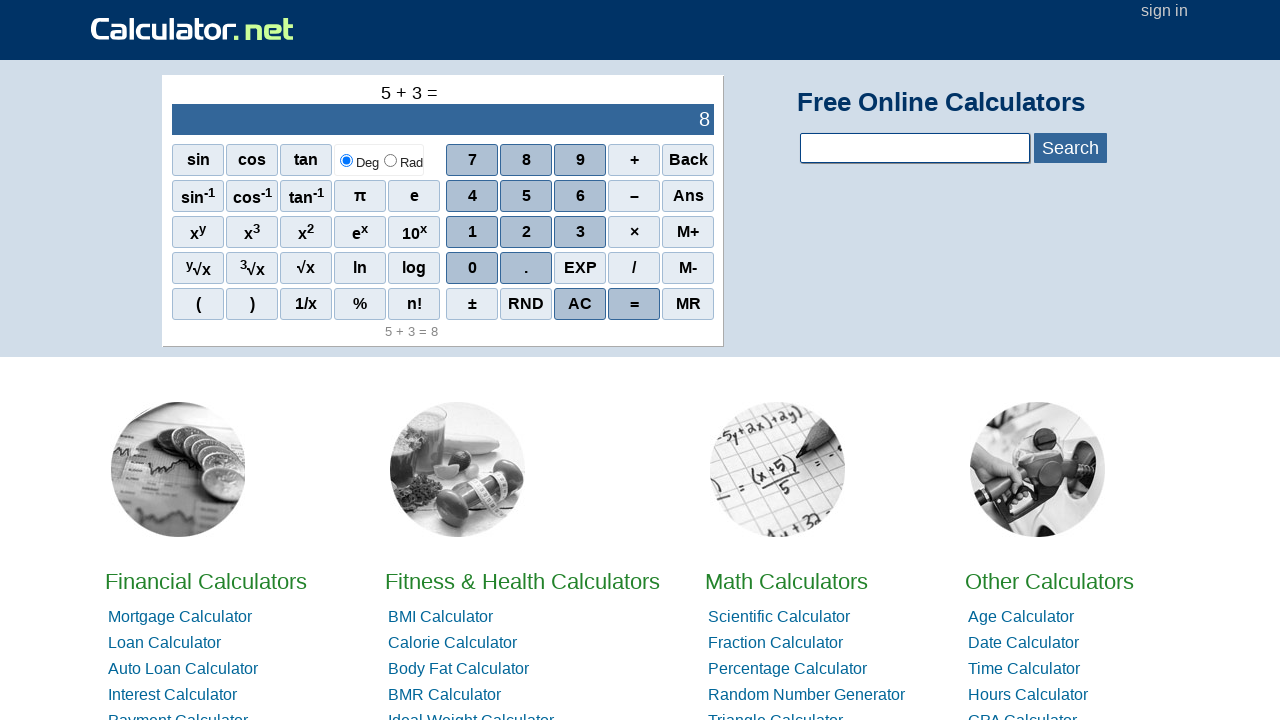

Verified calculation result equals 8
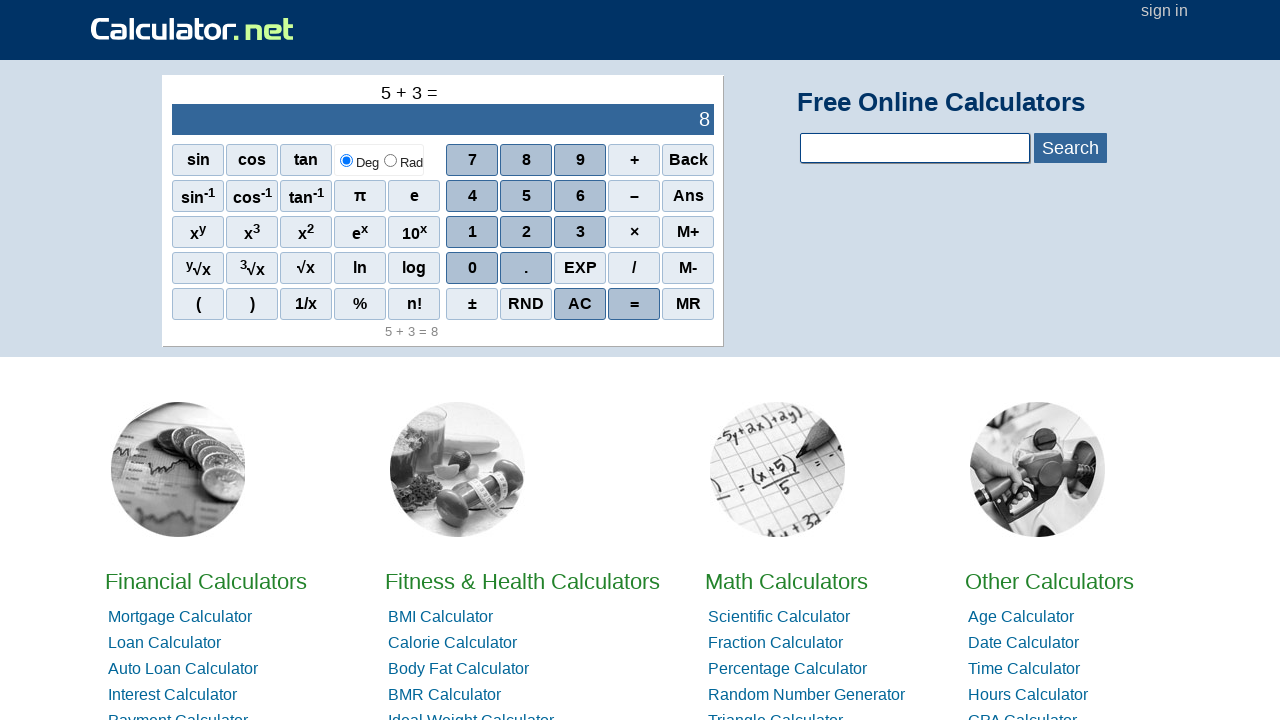

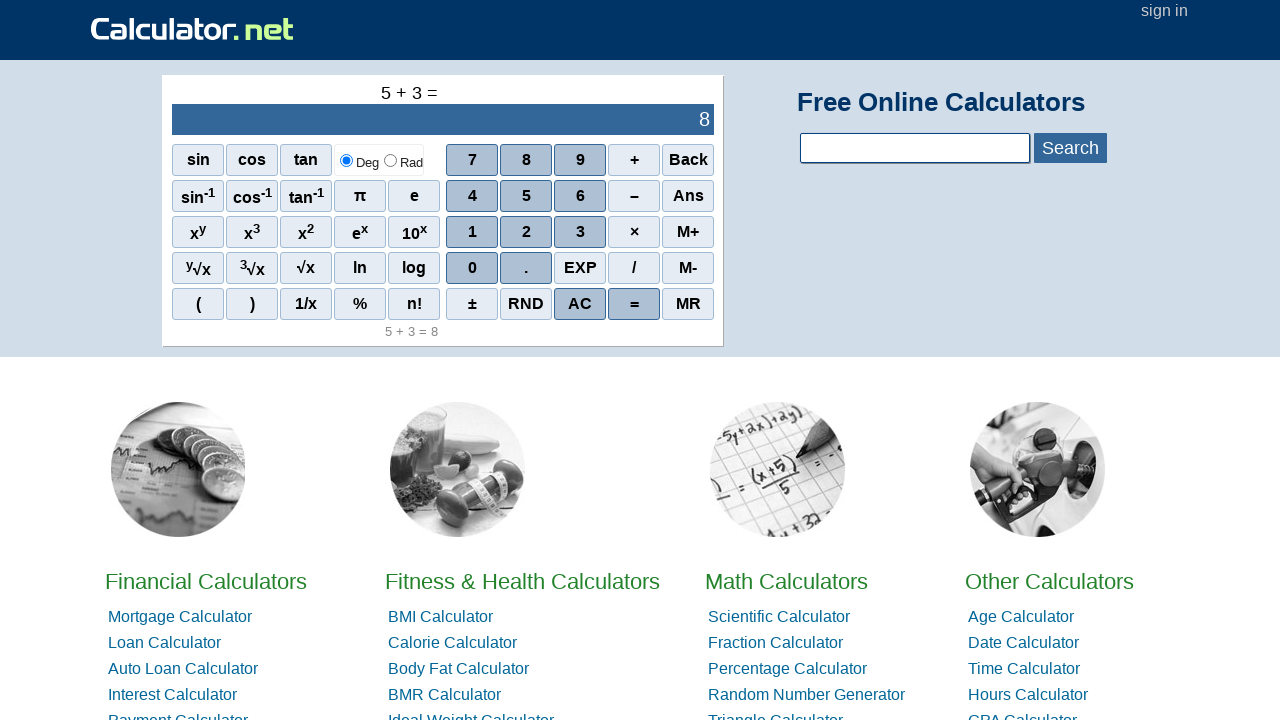